Tests flight search functionality by selecting origin and destination cities, then clicking Find Flights button to view available flights

Starting URL: https://blazedemo.com

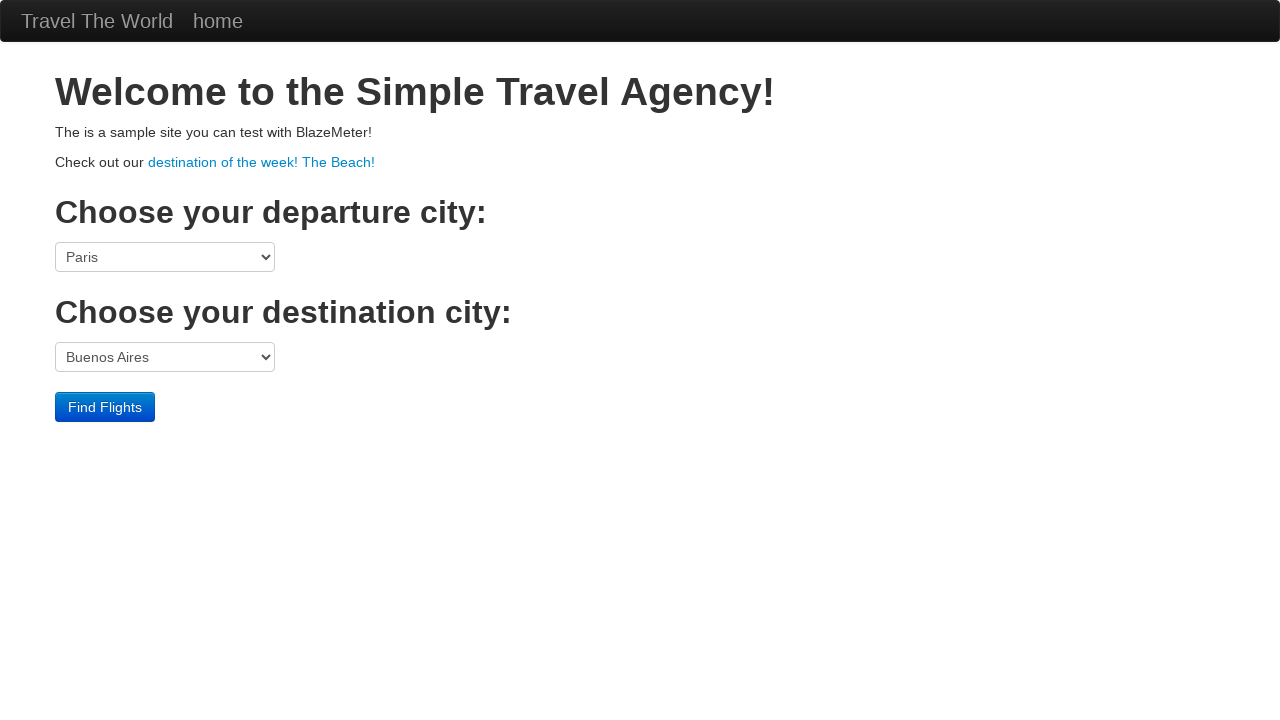

Selected Boston as origin city on select[name='fromPort']
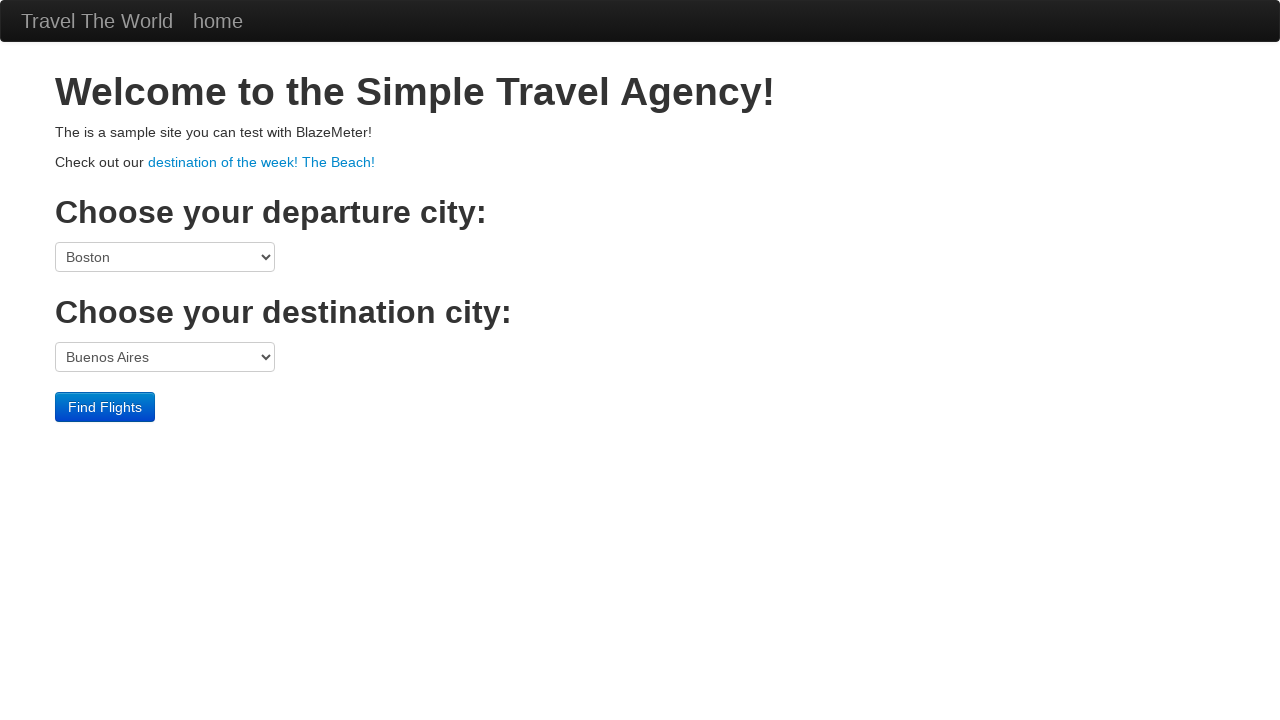

Selected London as destination city on select[name='toPort']
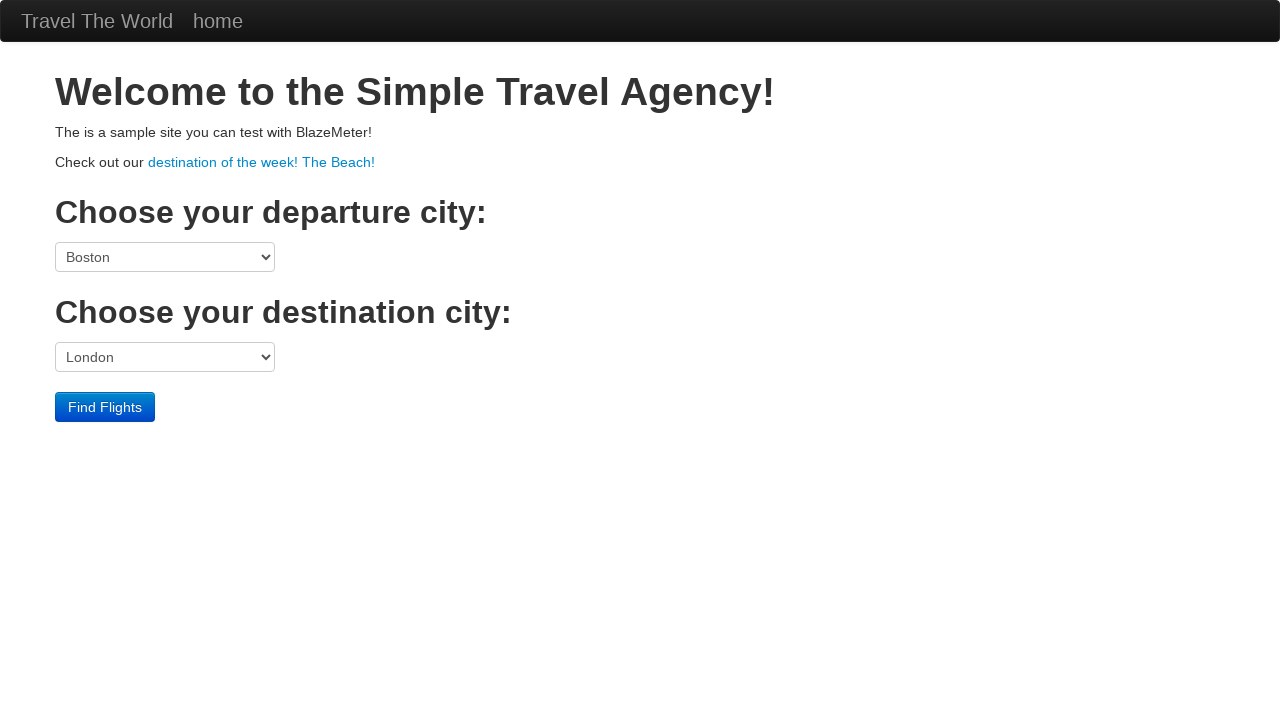

Clicked Find Flights button at (105, 407) on .btn-primary
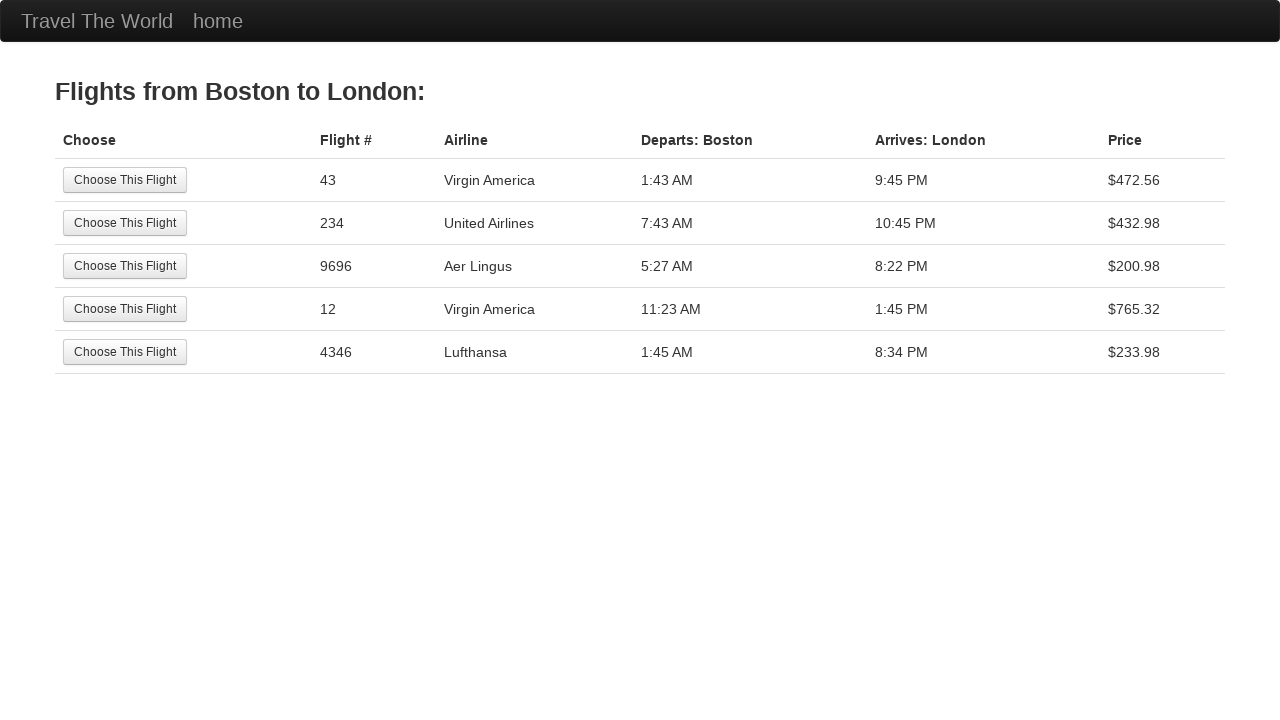

Flight results page loaded with heading visible
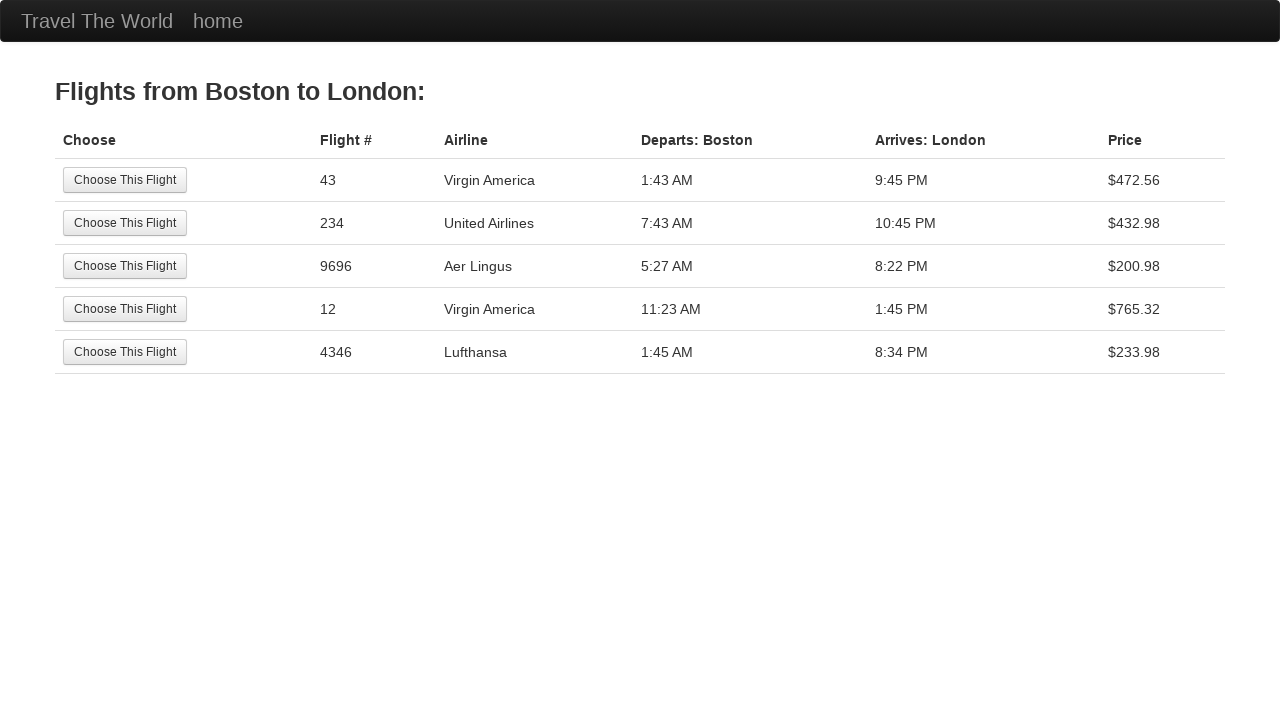

Verified heading contains 'Flights from Boston to London:'
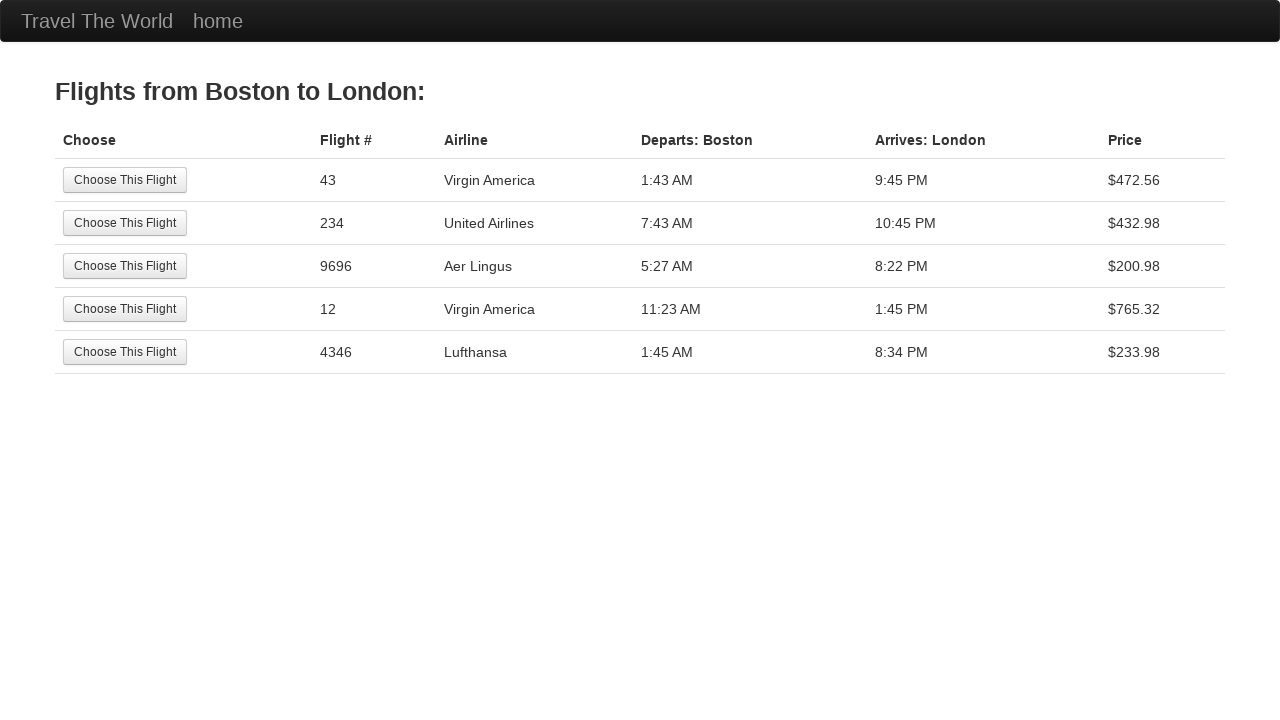

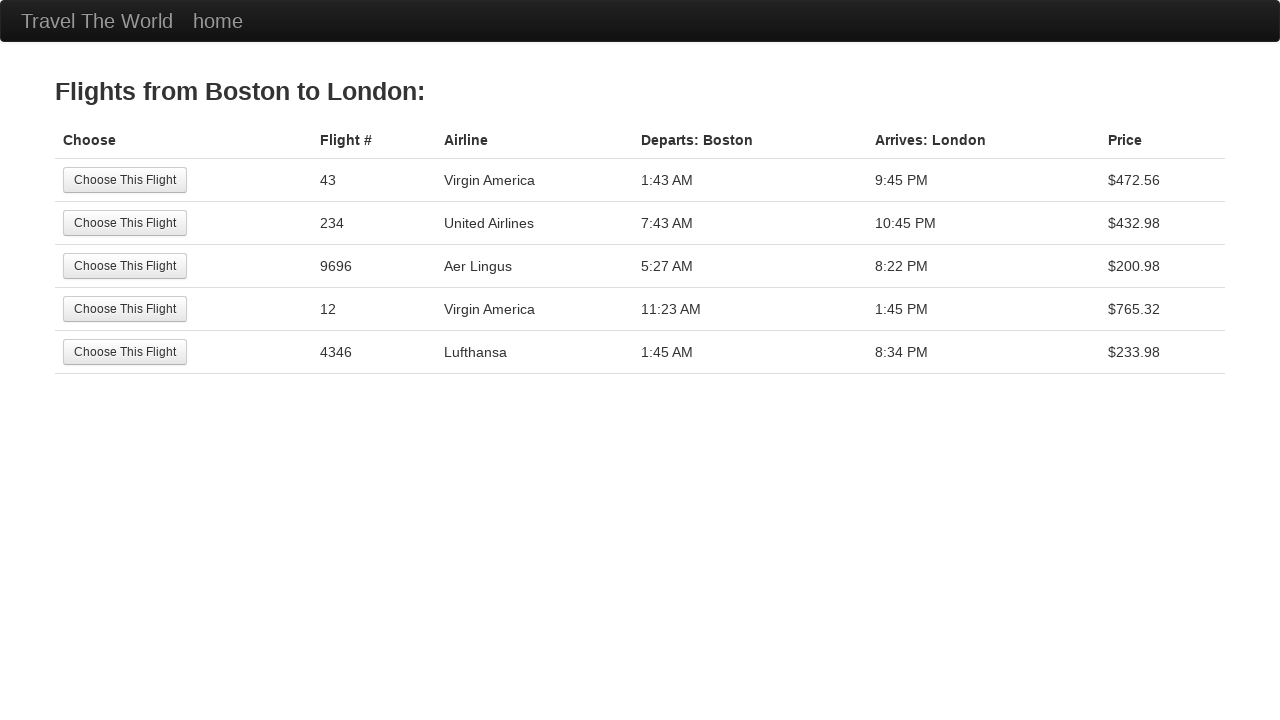